Verifies that the GoDaddy India homepage loads correctly by checking the page title and URL

Starting URL: https://www.godaddy.com/en-in

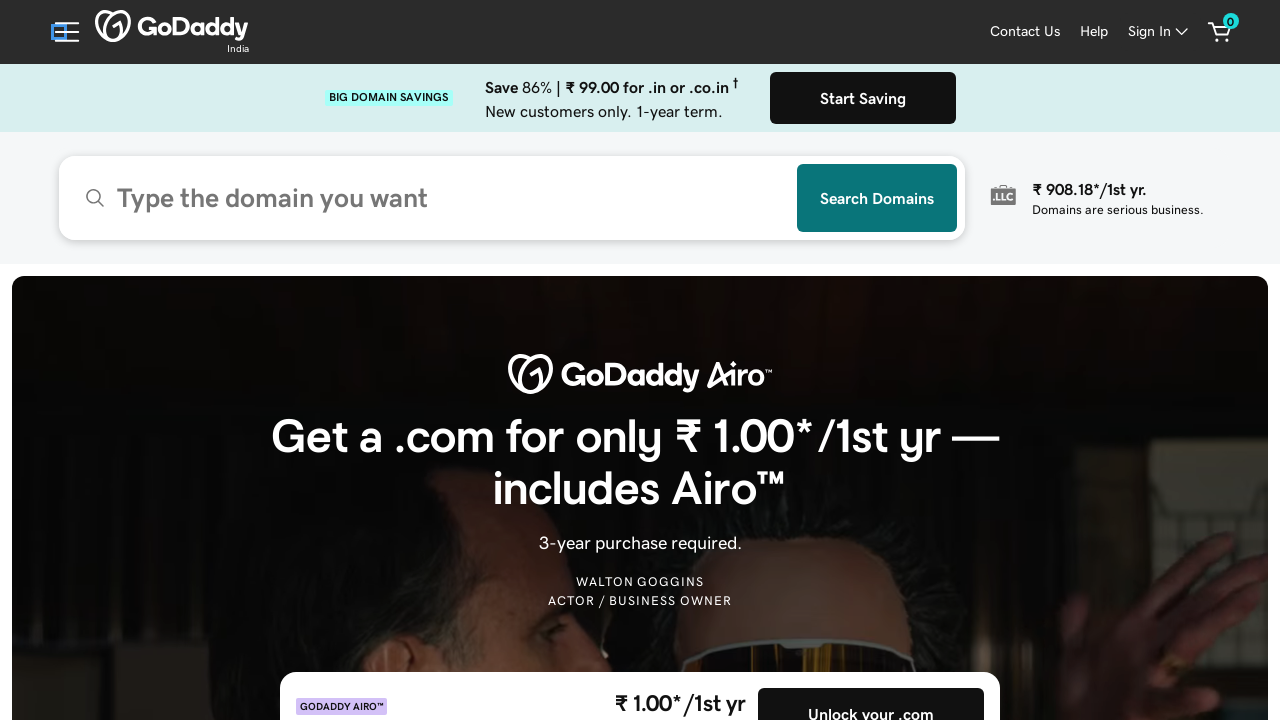

Waited for page to load DOM content
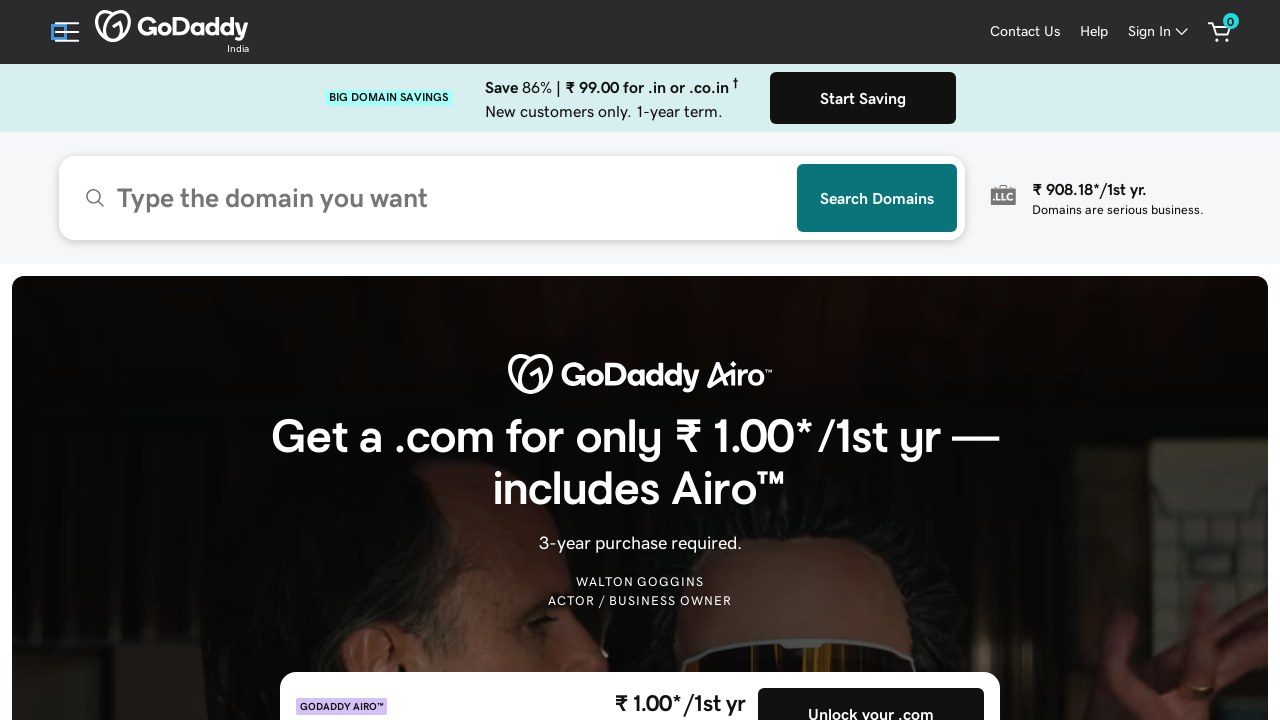

Retrieved page title: Domain Names, Websites, Hosting & Online Marketing Tools - GoDaddy
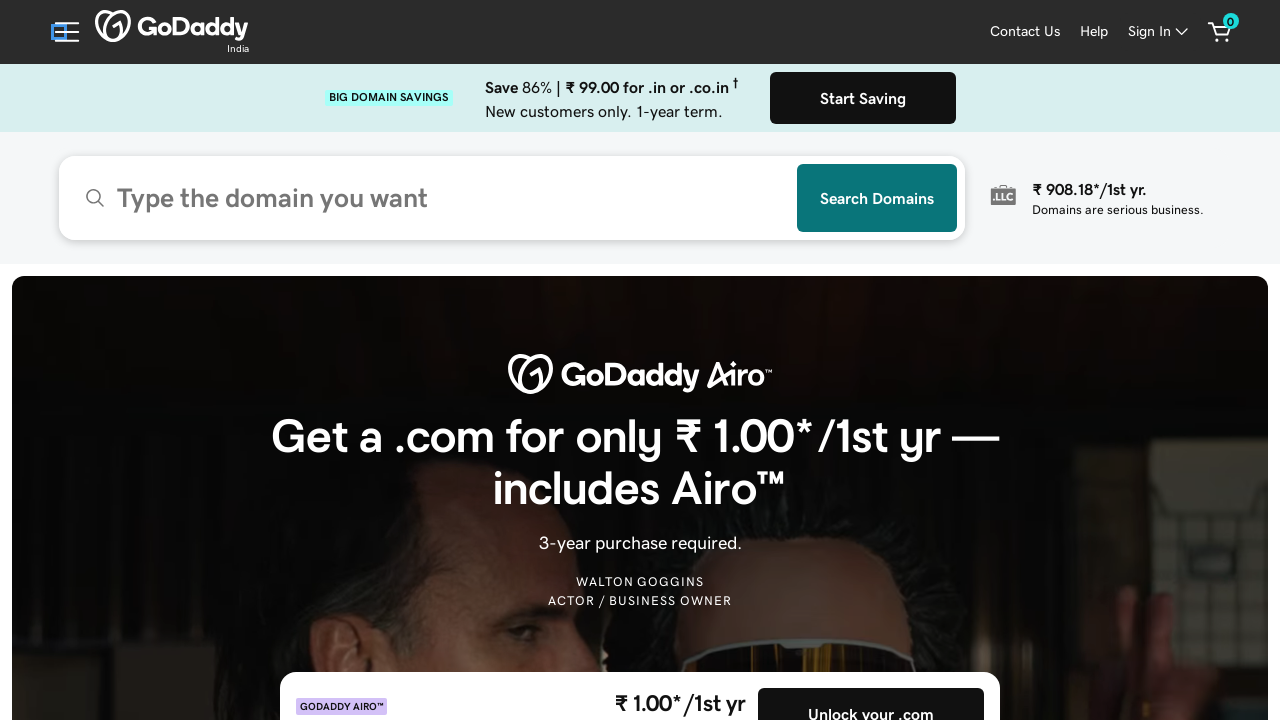

Verified page title contains 'GoDaddy'
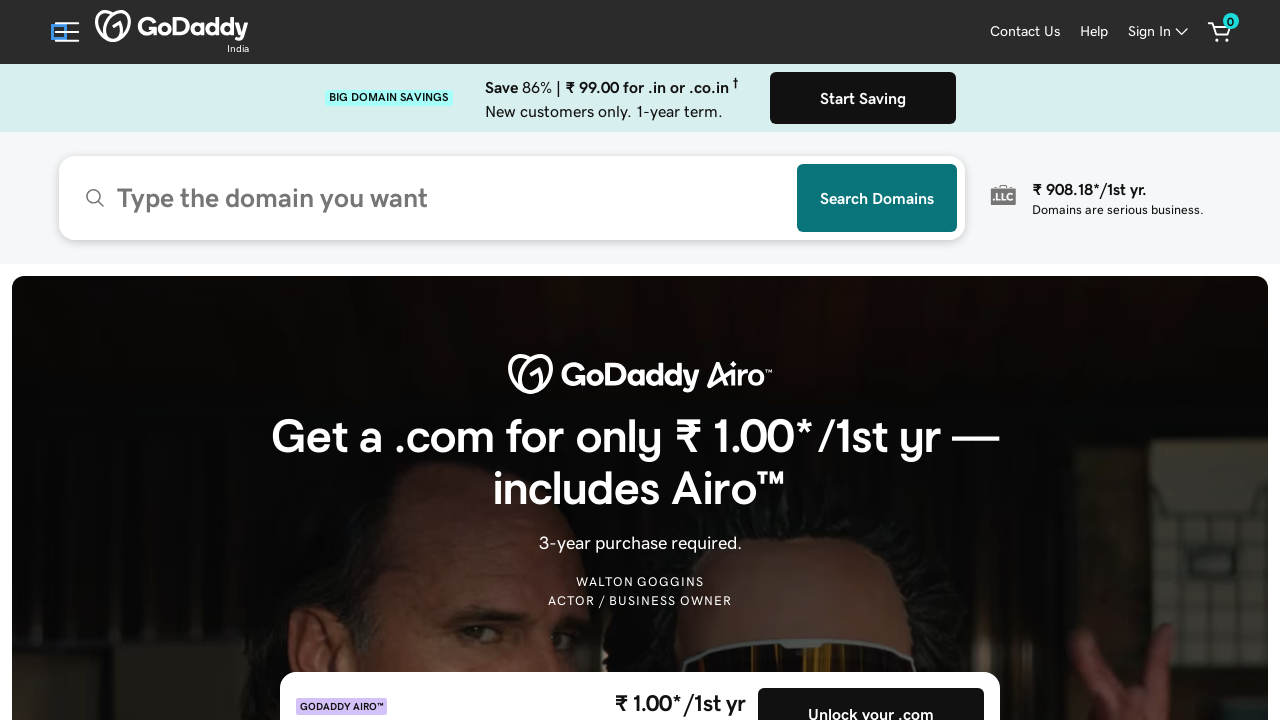

Retrieved current URL: https://www.godaddy.com/en-in
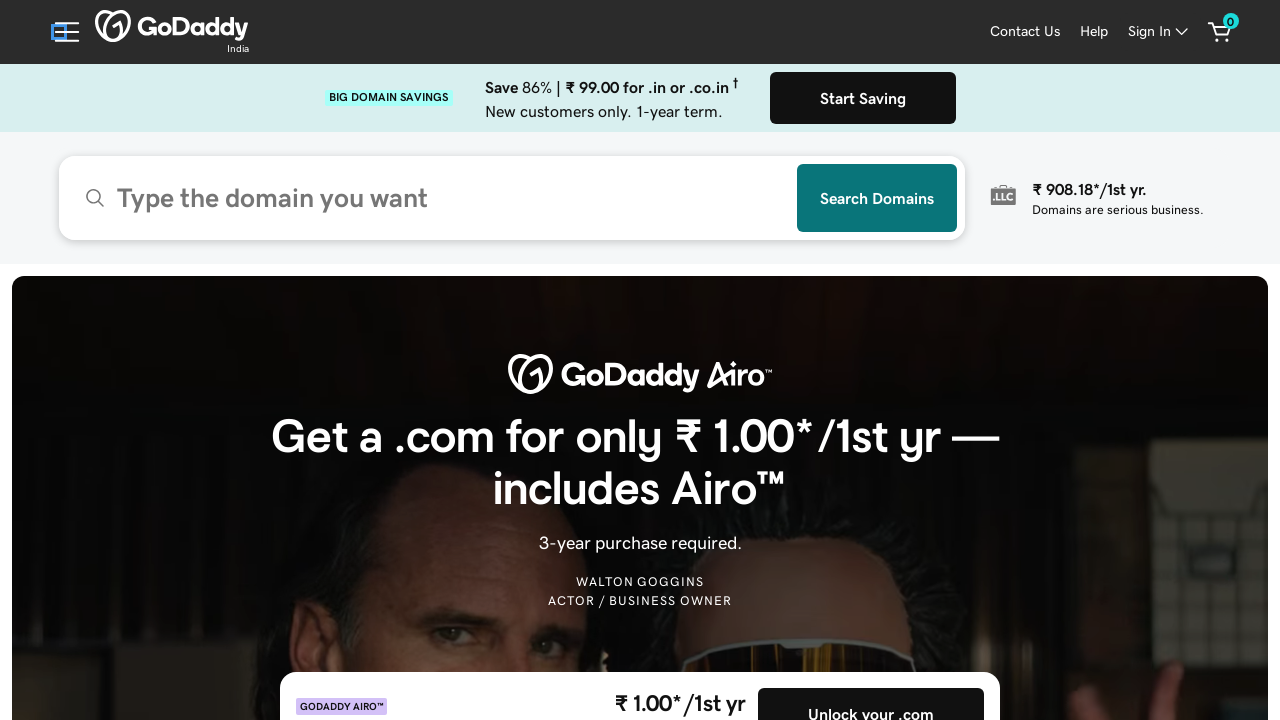

Verified URL contains 'godaddy.com'
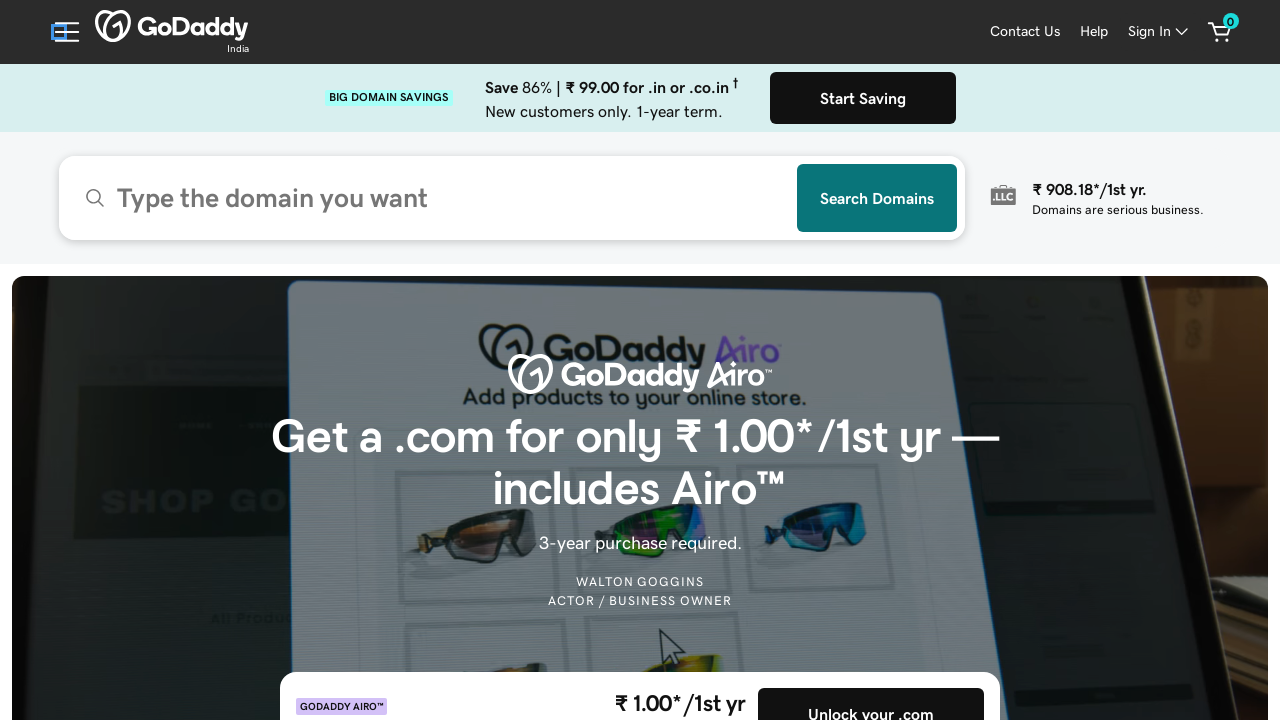

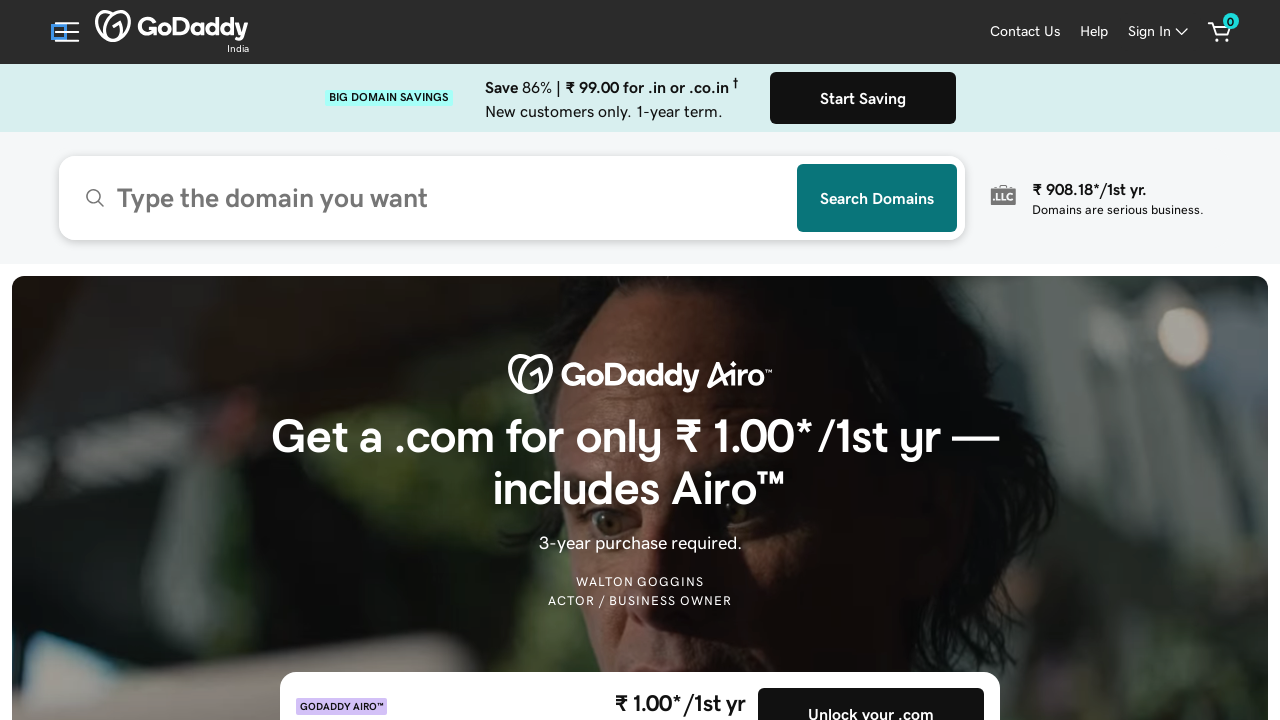